Tests e-commerce functionality by navigating to shop, finding the Blackberry product among multiple products, adding it to cart, and clicking the cart/checkout link.

Starting URL: https://rahulshettyacademy.com/angularpractice/shop

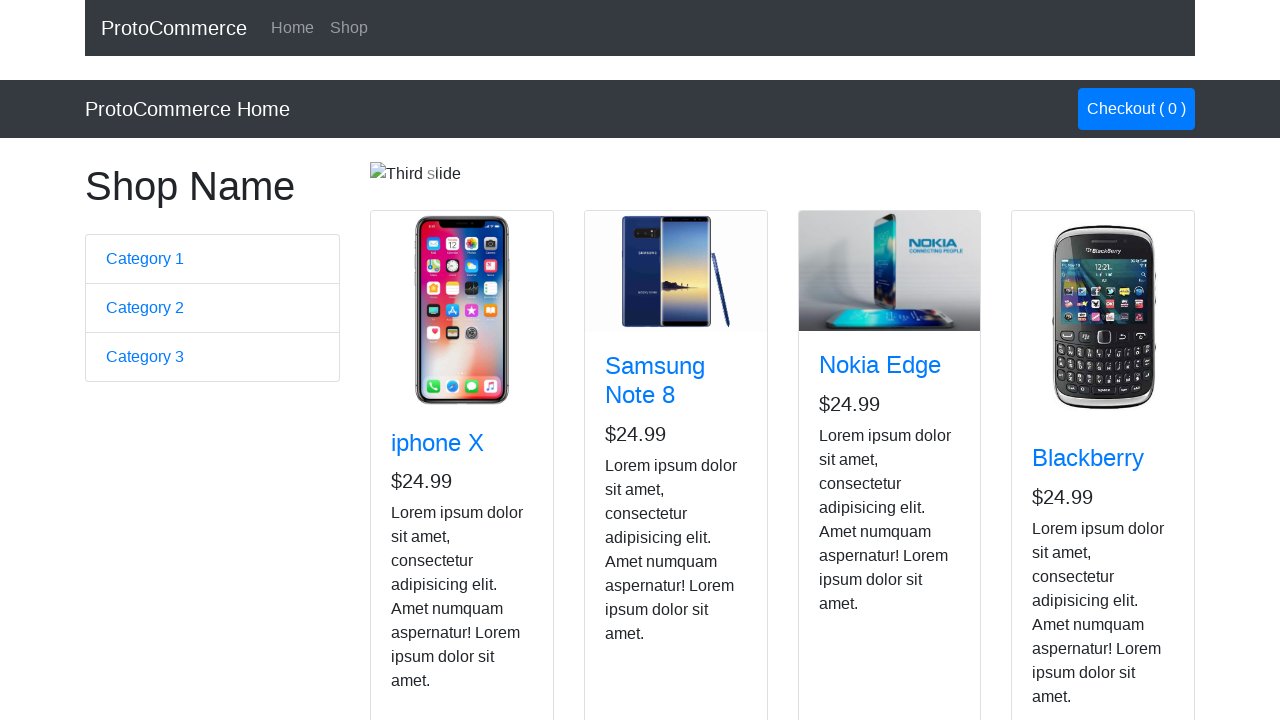

Clicked shop link to navigate to shop page at (349, 28) on a[href*='shop']
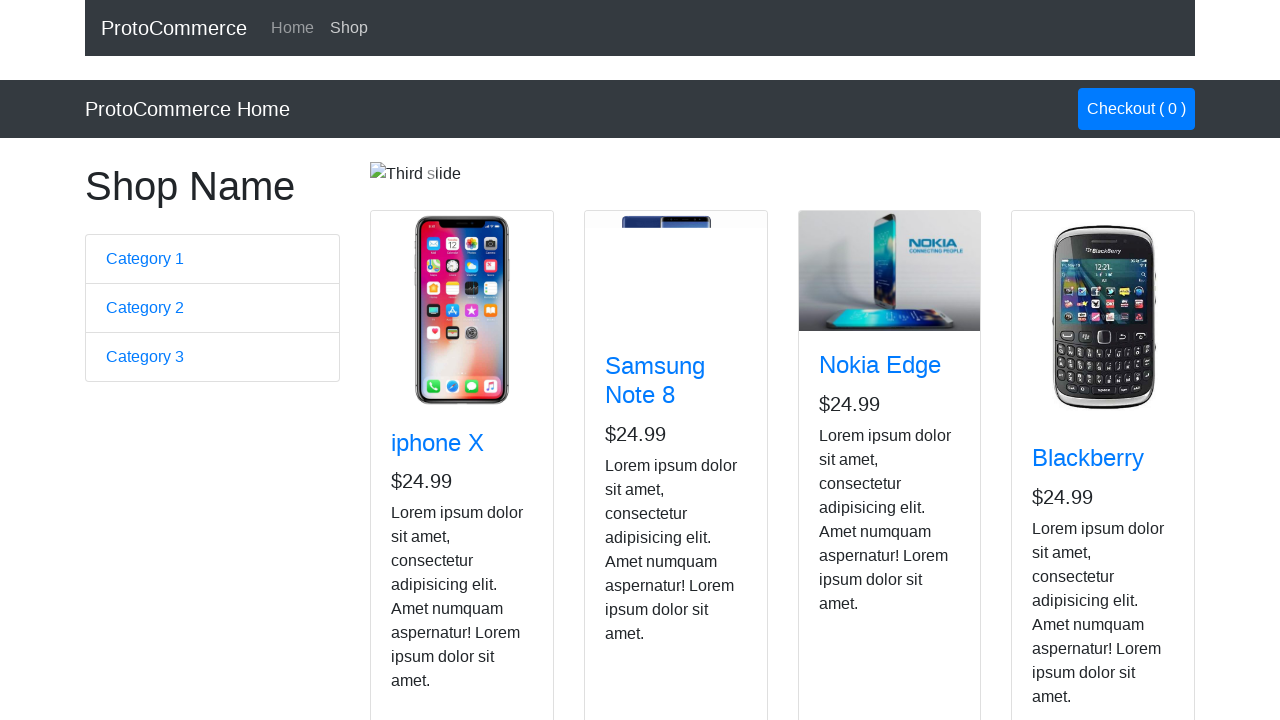

Waited for product cards to load
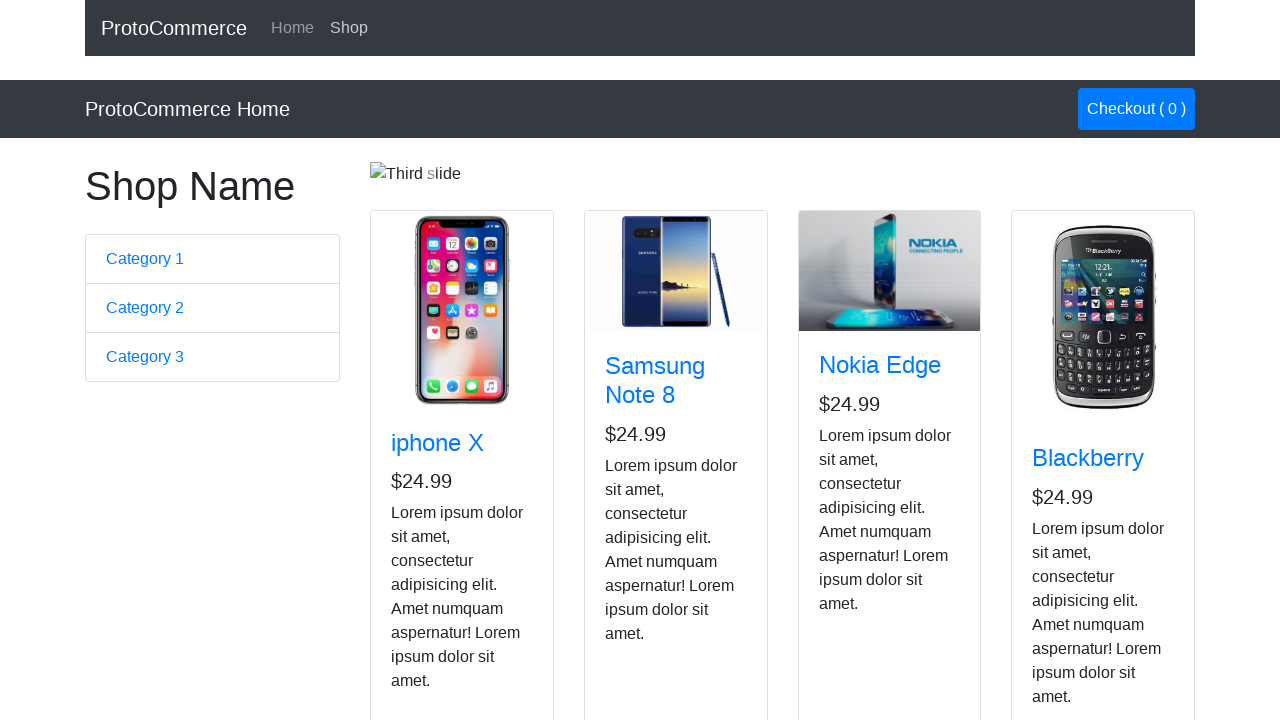

Located 4 product cards on the page
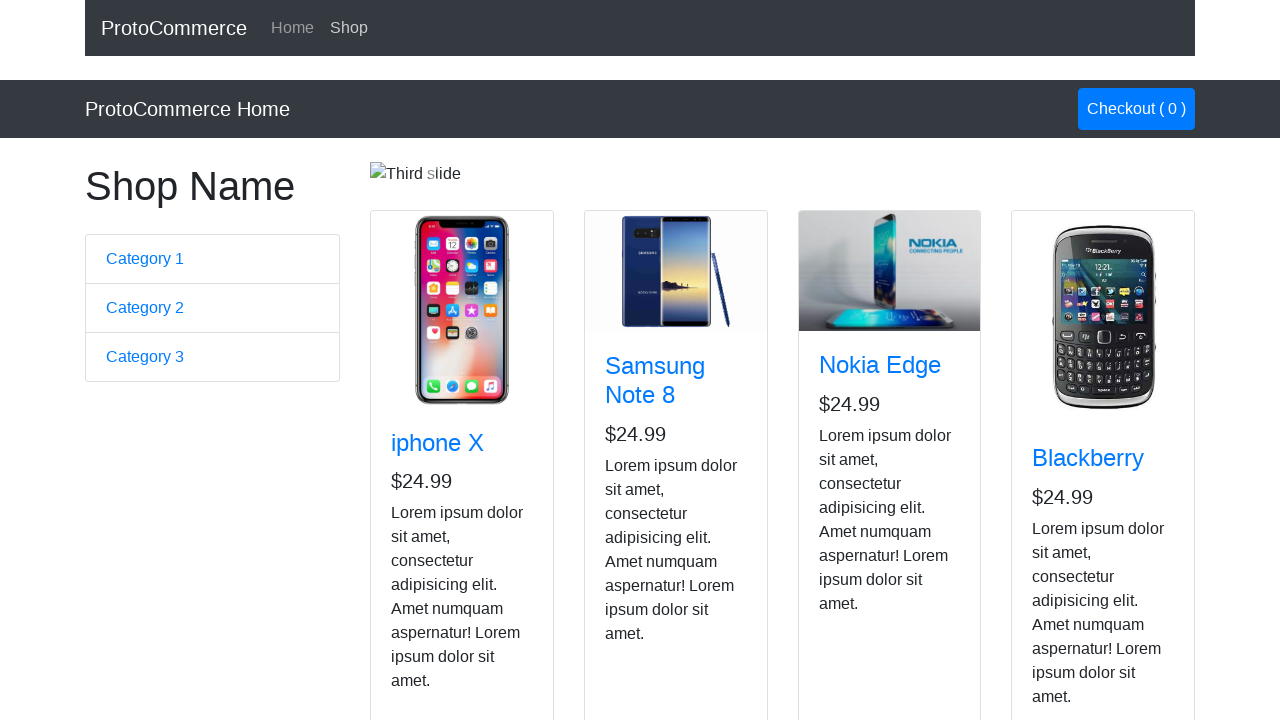

Checked product: iphone X
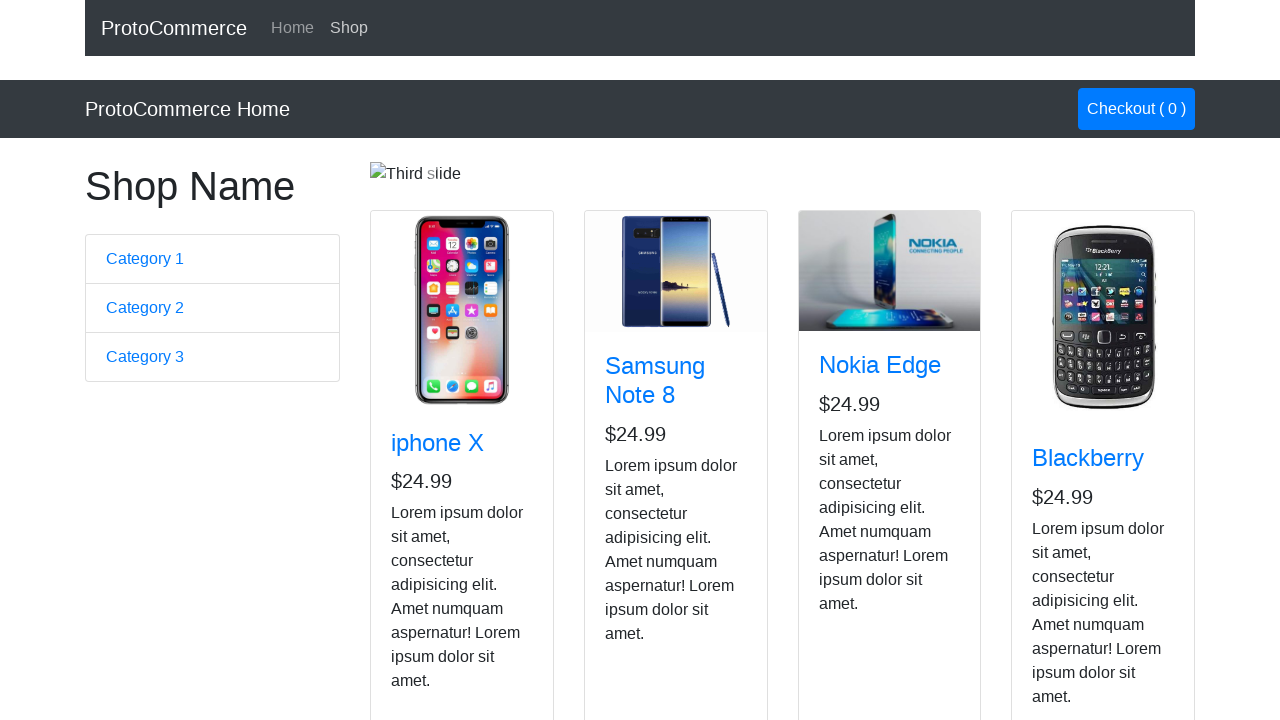

Checked product: Samsung Note 8
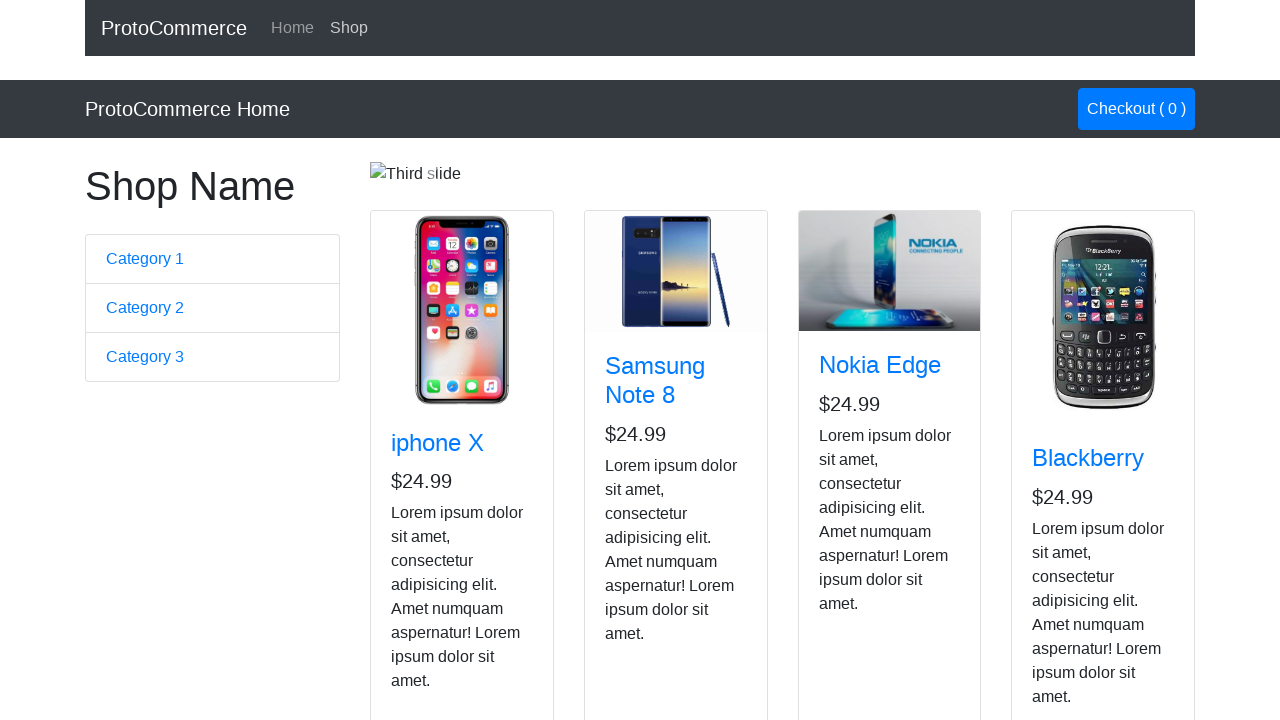

Checked product: Nokia Edge
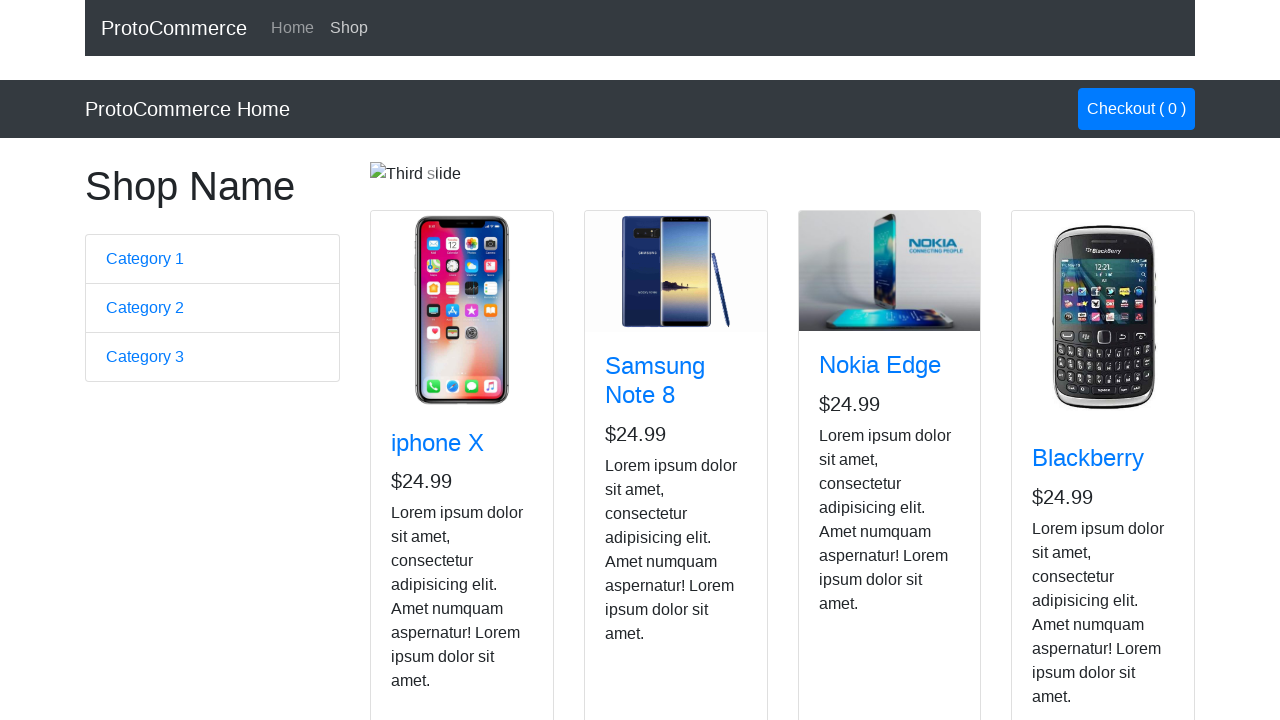

Checked product: Blackberry
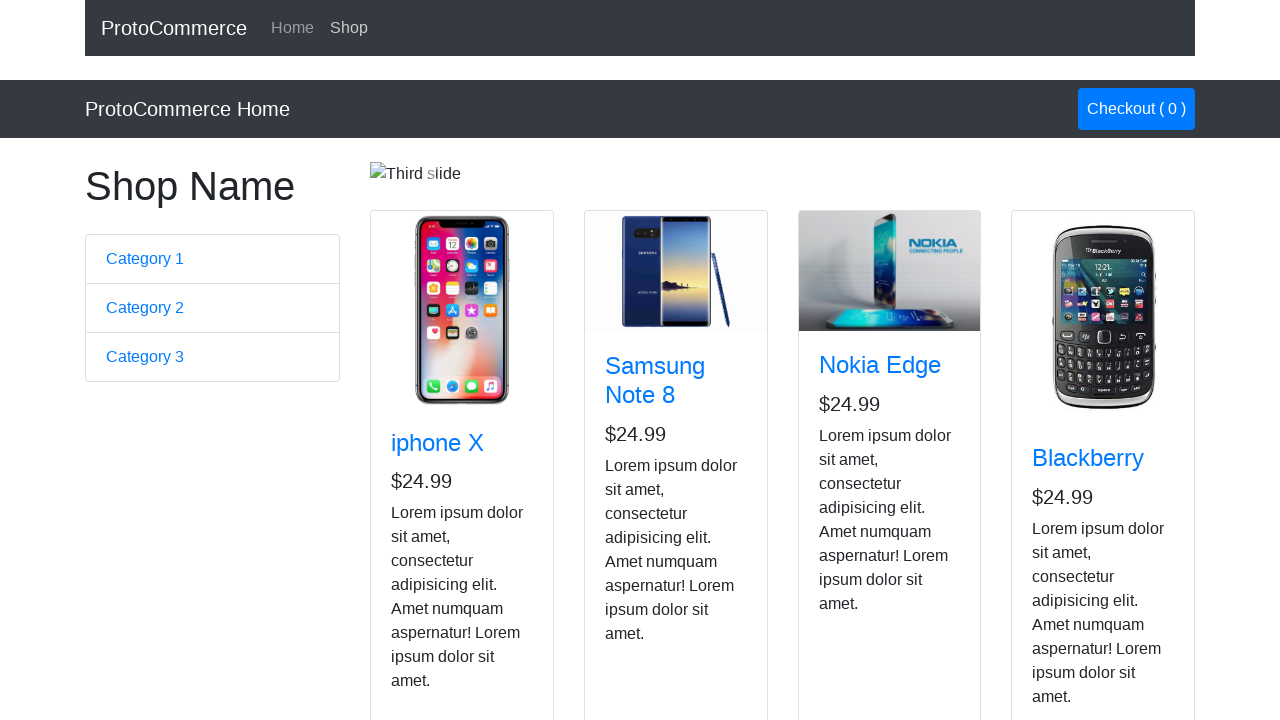

Clicked 'Add to Cart' button for Blackberry product at (1068, 528) on app-card.col-lg-3.col-md-6.mb-3 >> nth=3 >> div div button
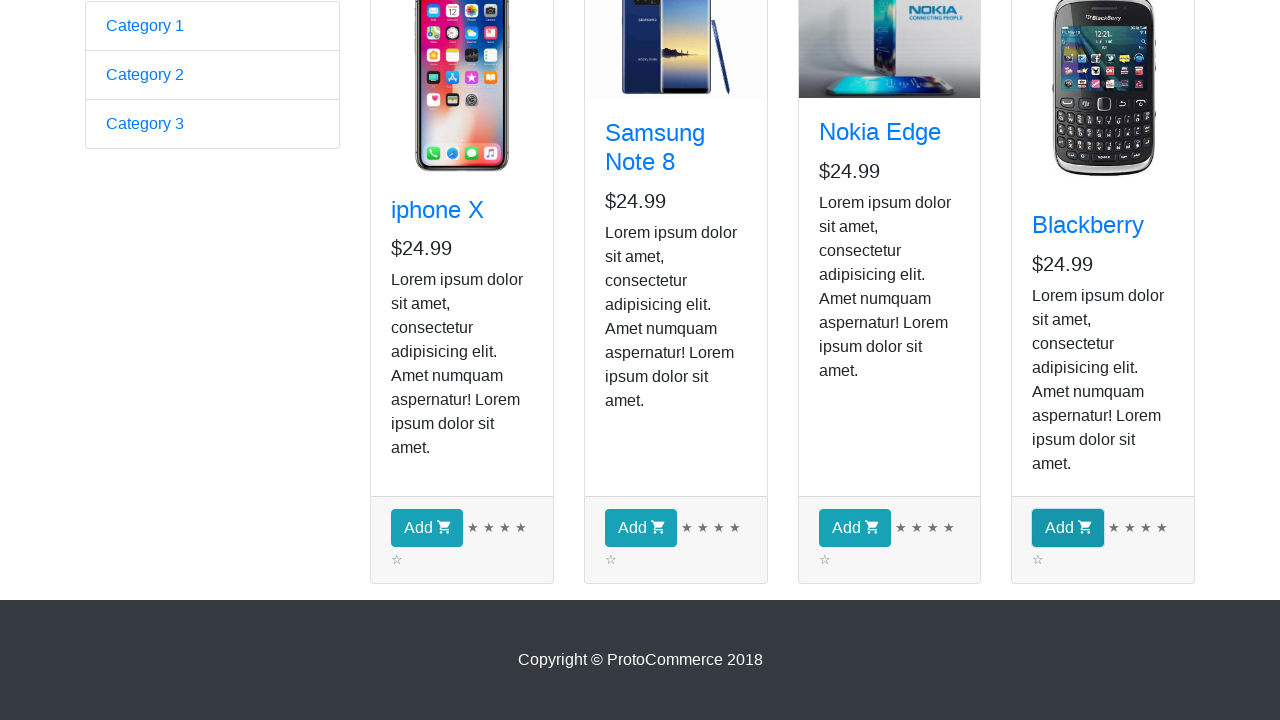

Clicked cart/checkout link to proceed to cart at (1136, 109) on a.nav-link.btn.btn-primary
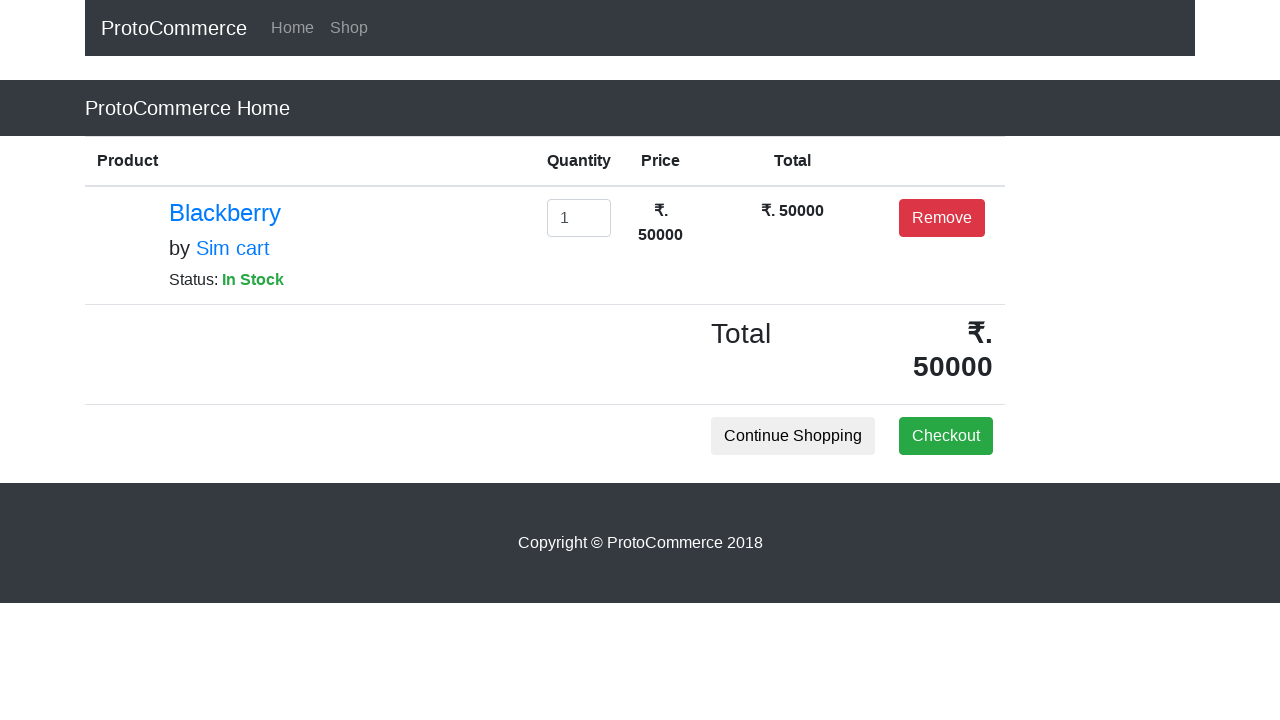

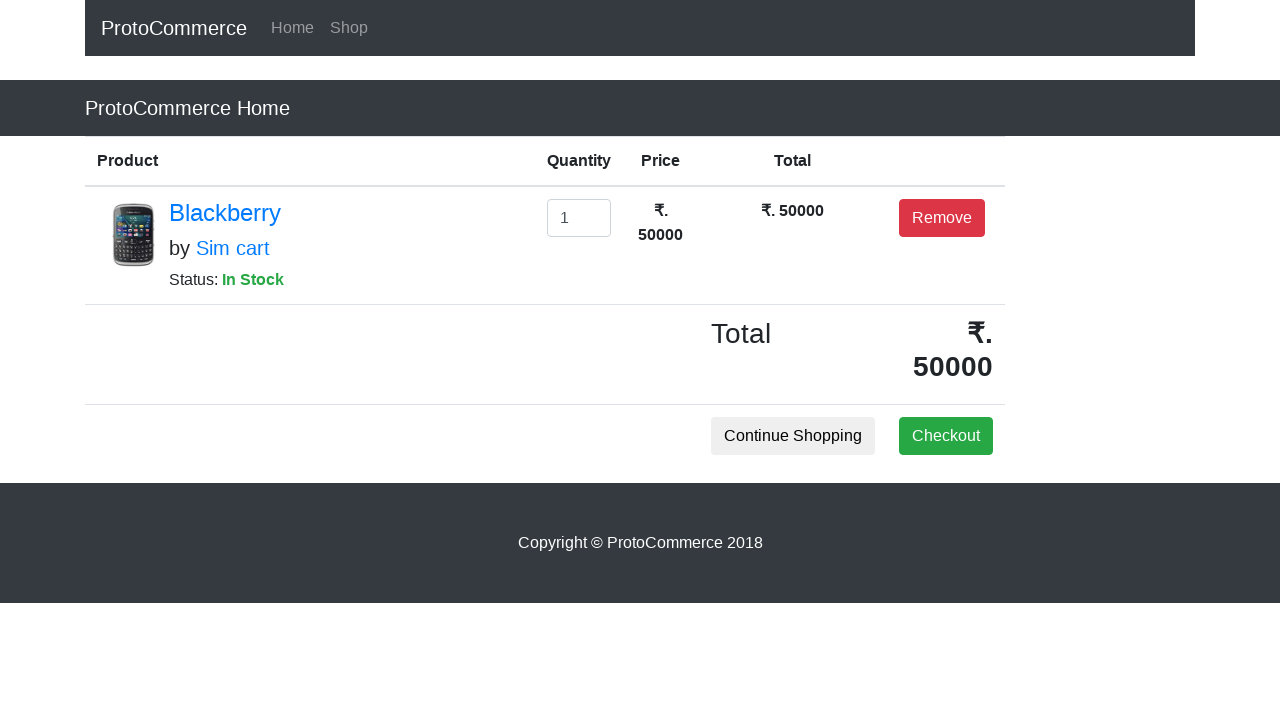